Tests the search functionality on Python.org by entering a search query "pycon" and submitting the form, then verifying results are found.

Starting URL: http://www.python.org

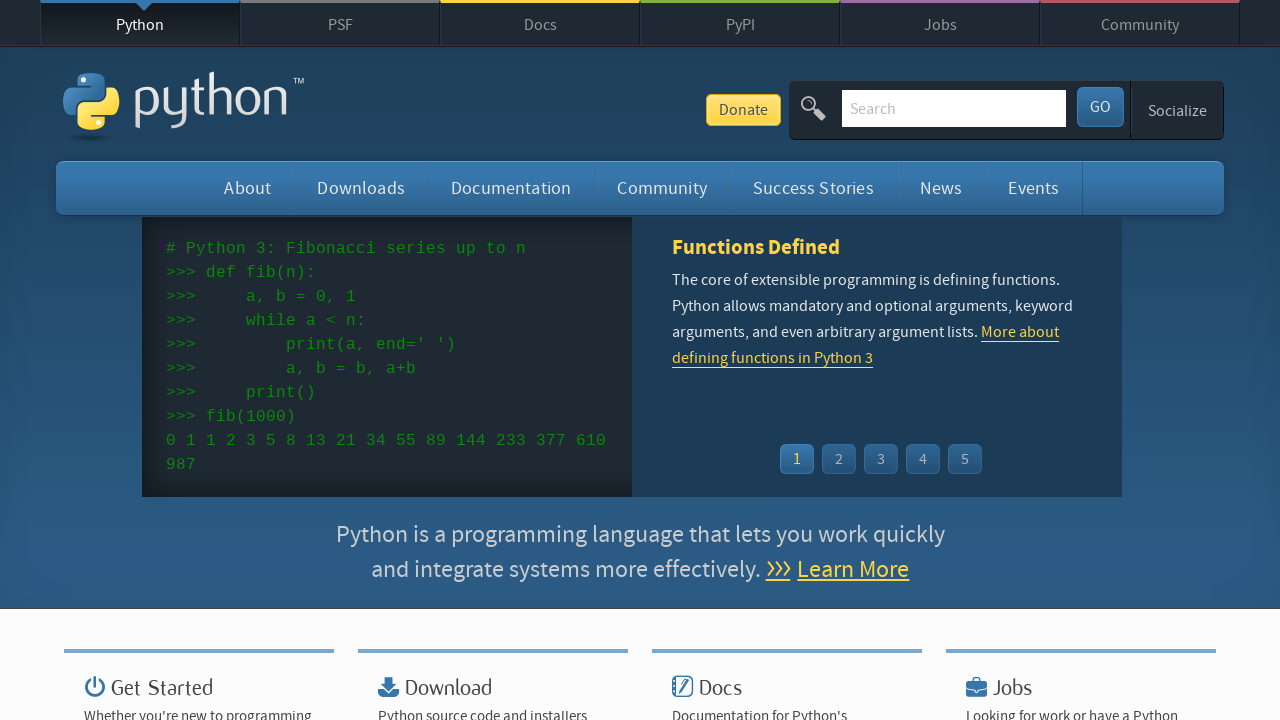

Filled search box with query 'pycon' on input[name='q']
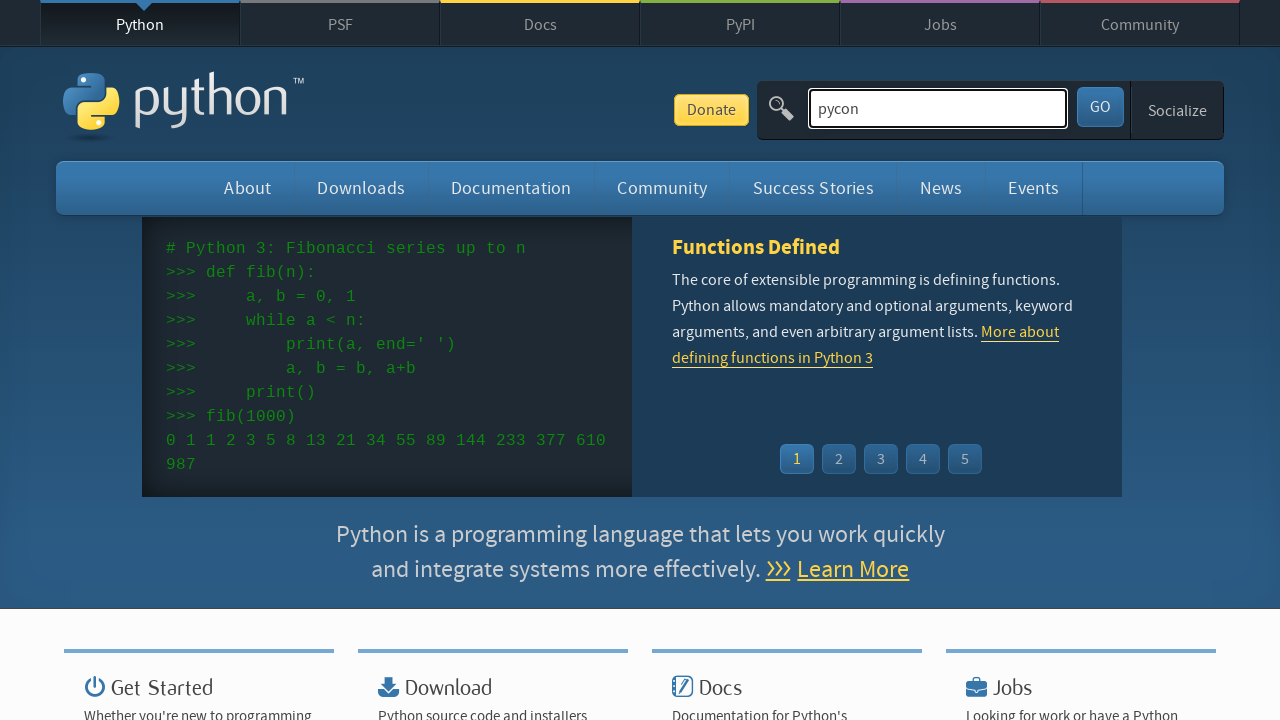

Pressed Enter to submit search form on input[name='q']
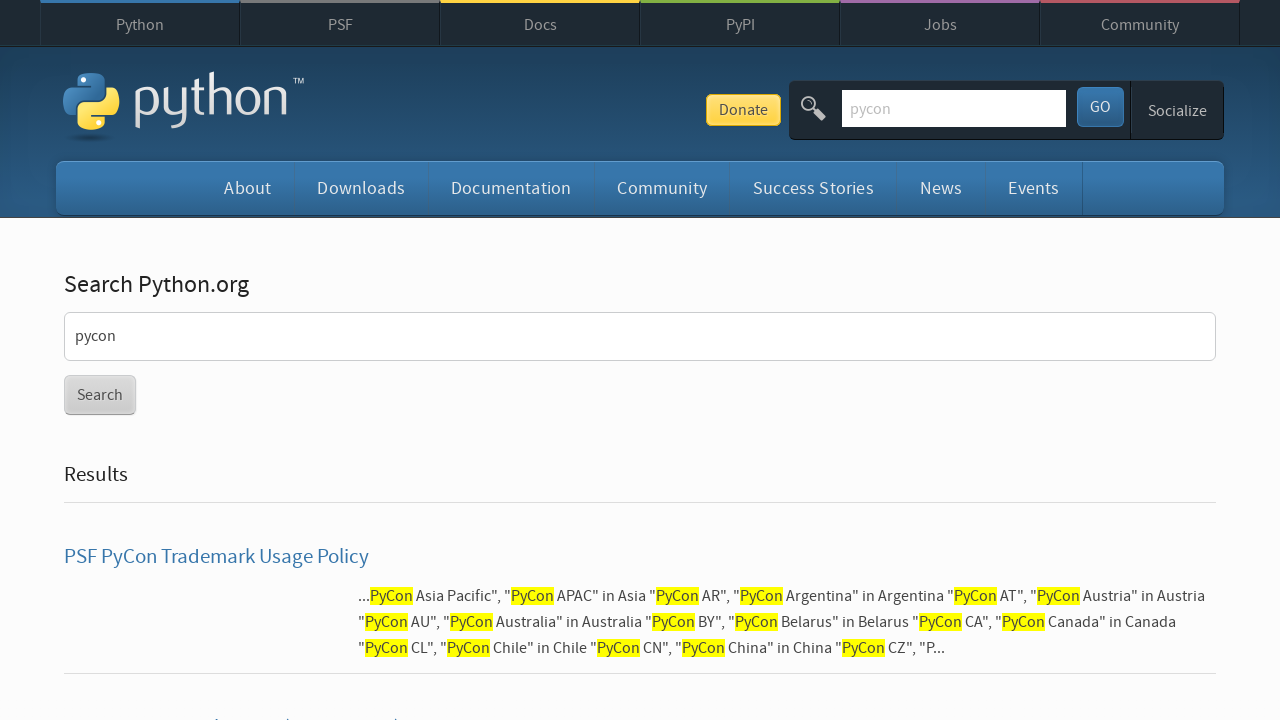

Search results page loaded successfully
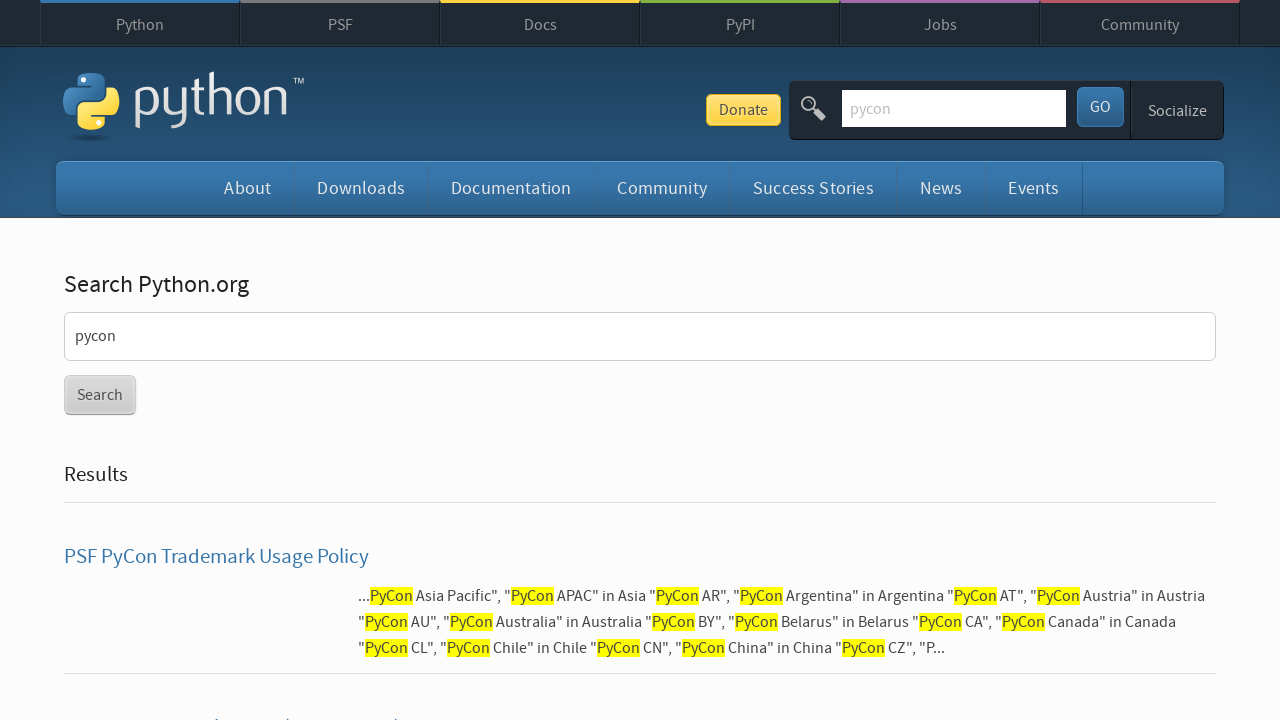

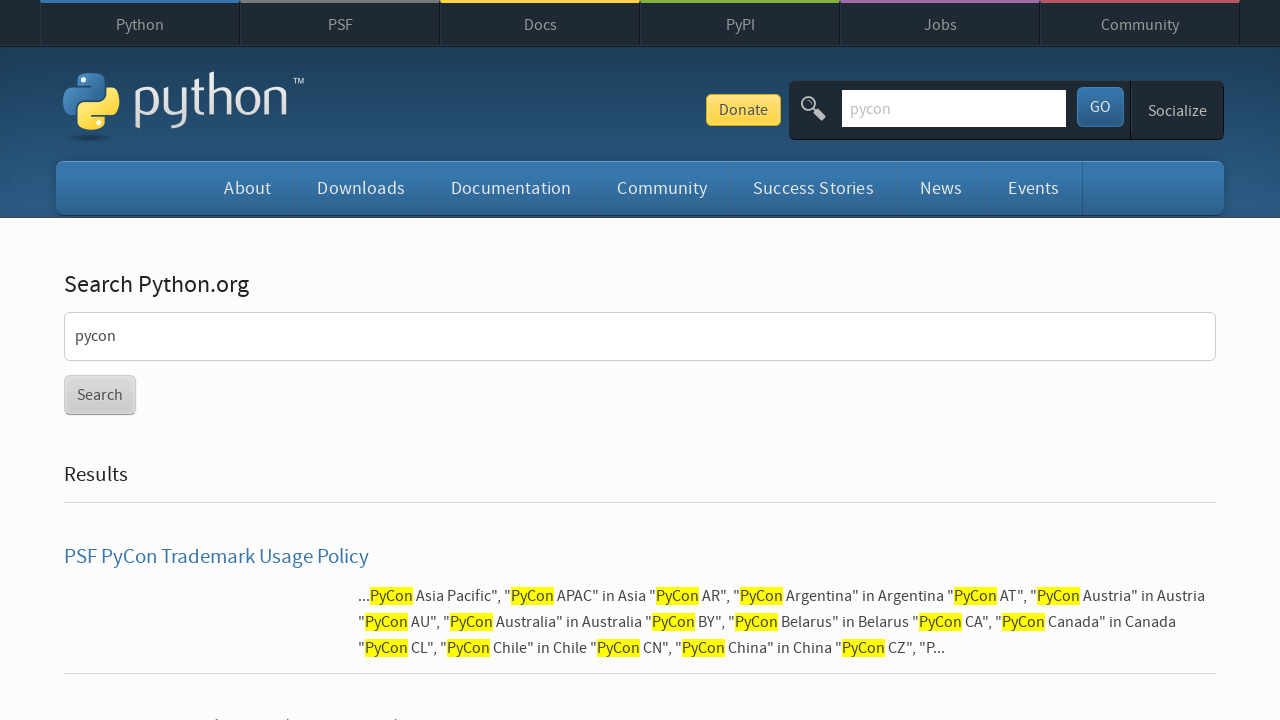